Navigates to an OpenCart demo site and retrieves the page title

Starting URL: https://naveenautomationlabs.com/opencart/

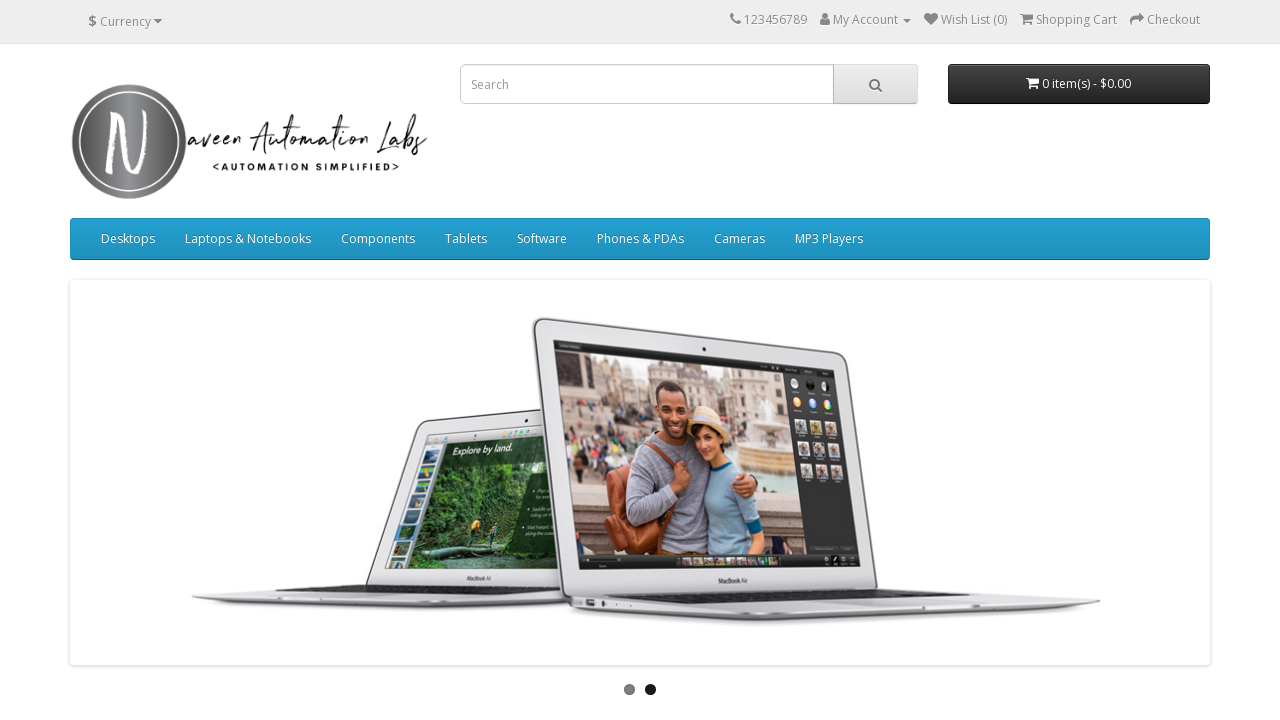

Retrieved page title from OpenCart demo site
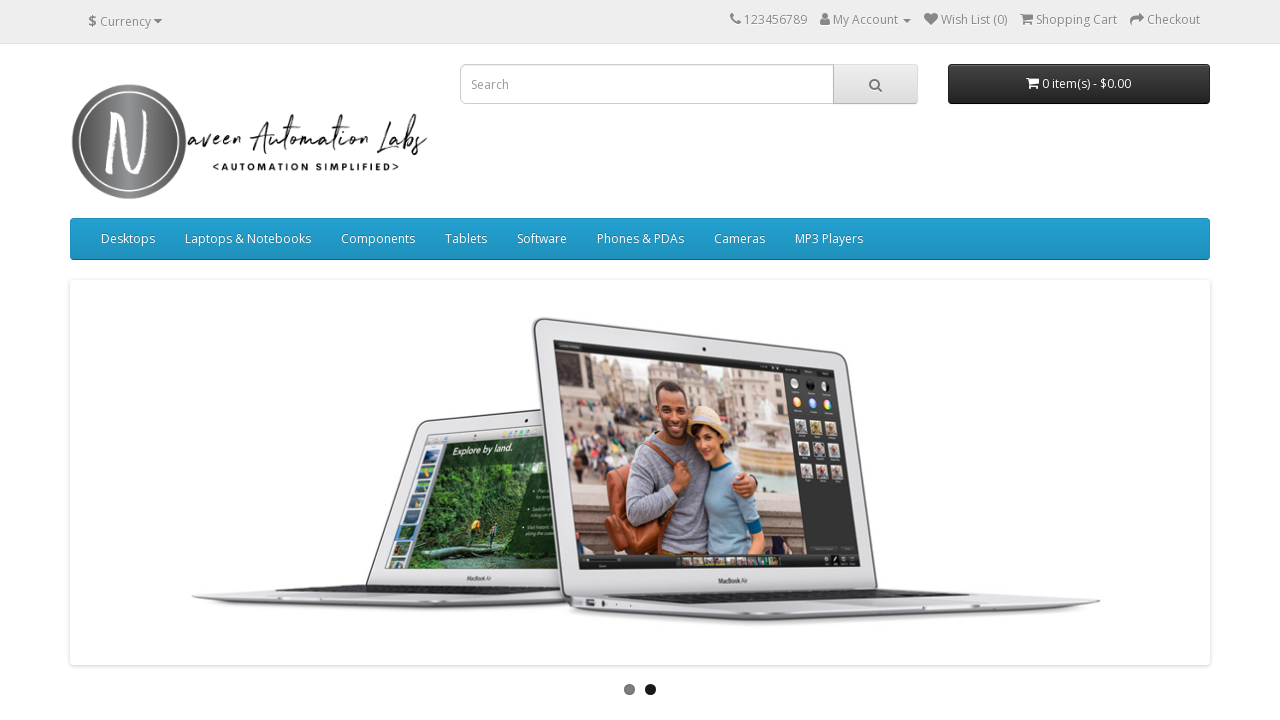

Printed page title to console
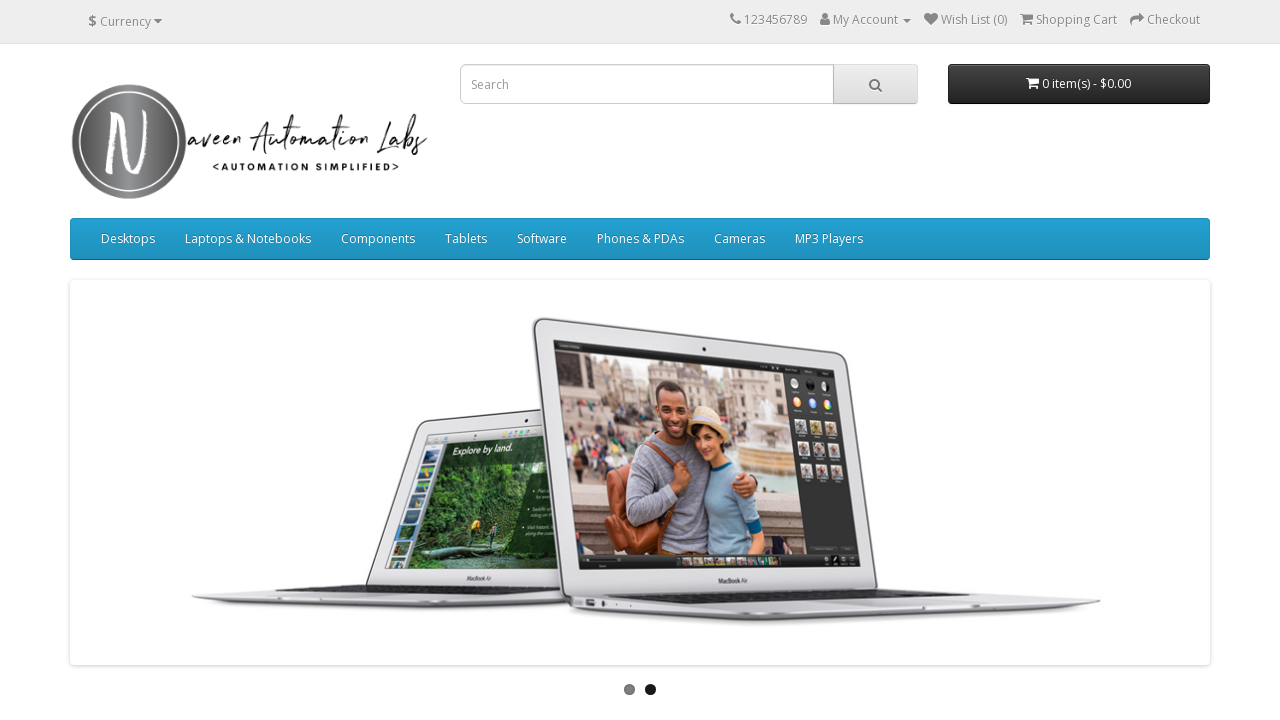

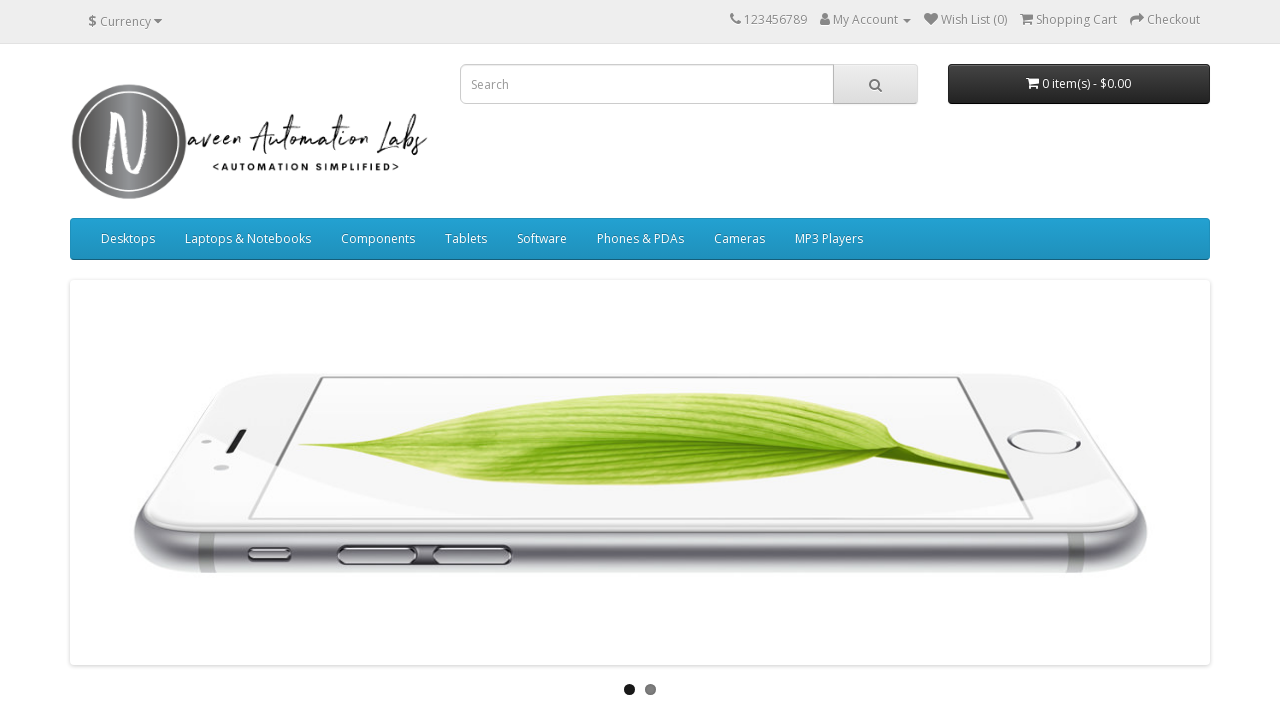